Tests page scrolling functionality by scrolling to the footer element and verifying the scroll position changes.

Starting URL: https://webdriver.io/

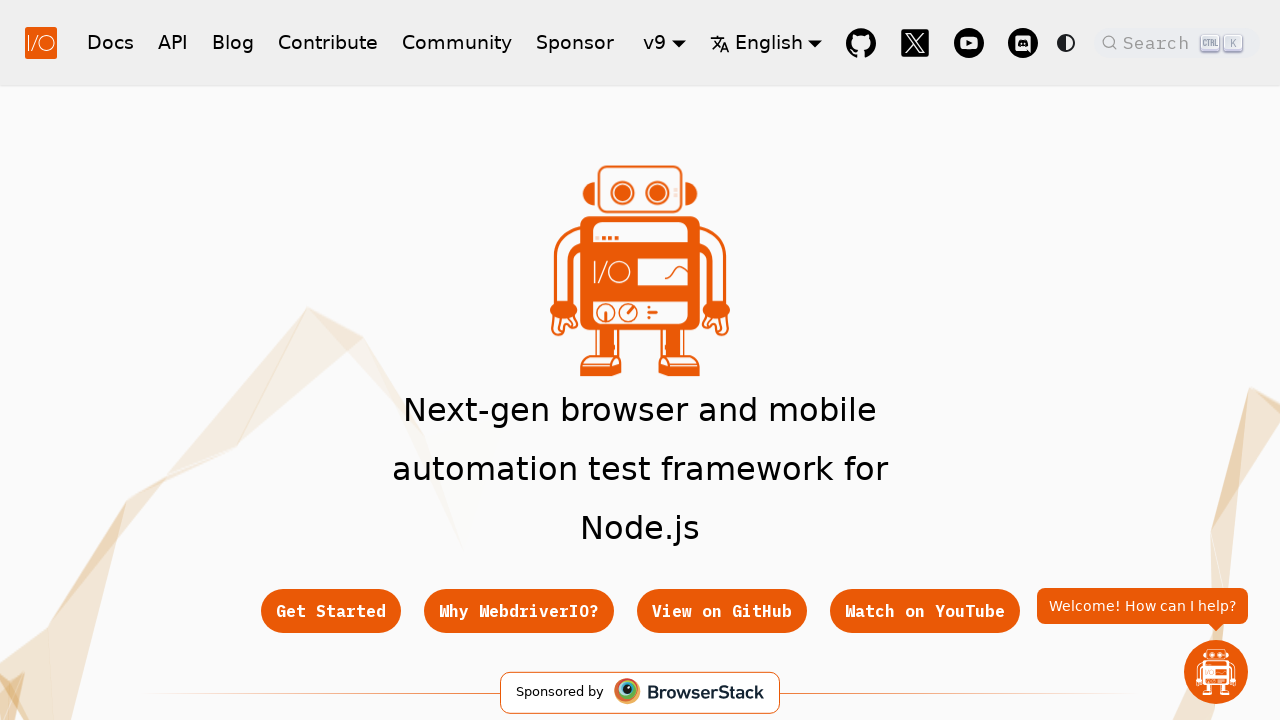

Evaluated initial scroll position
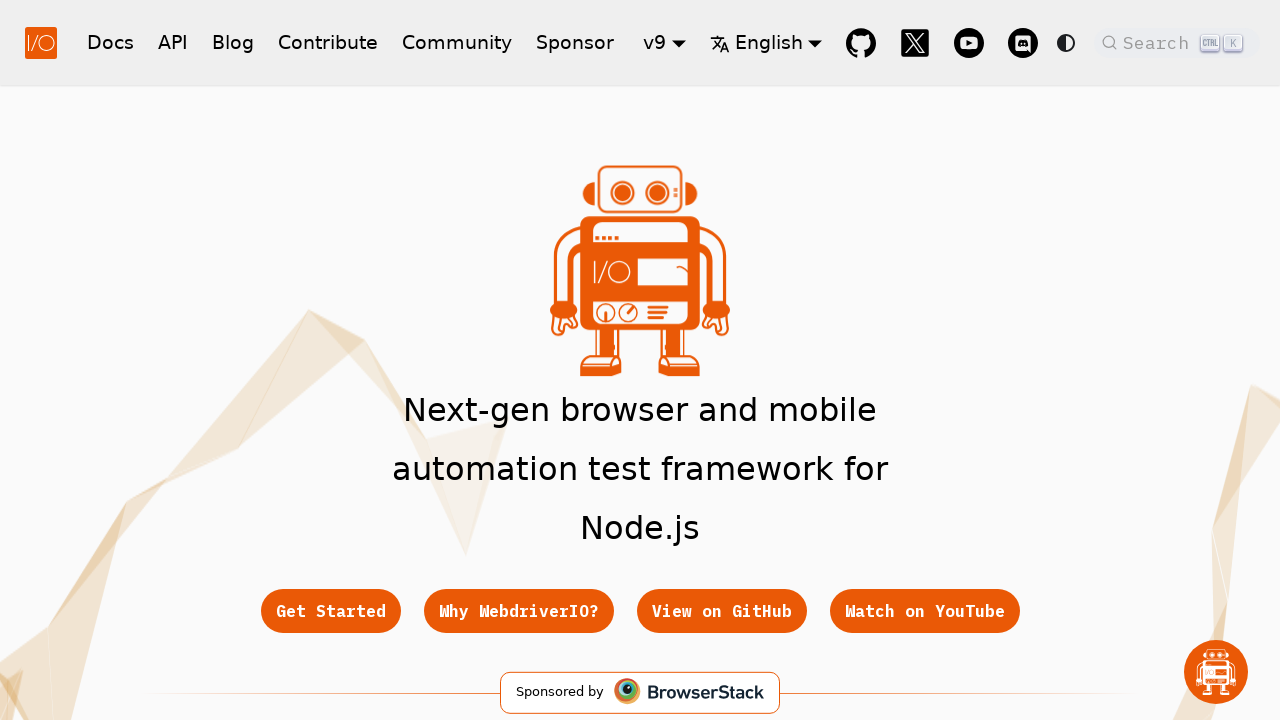

Verified initial scroll position is at top (0, 0)
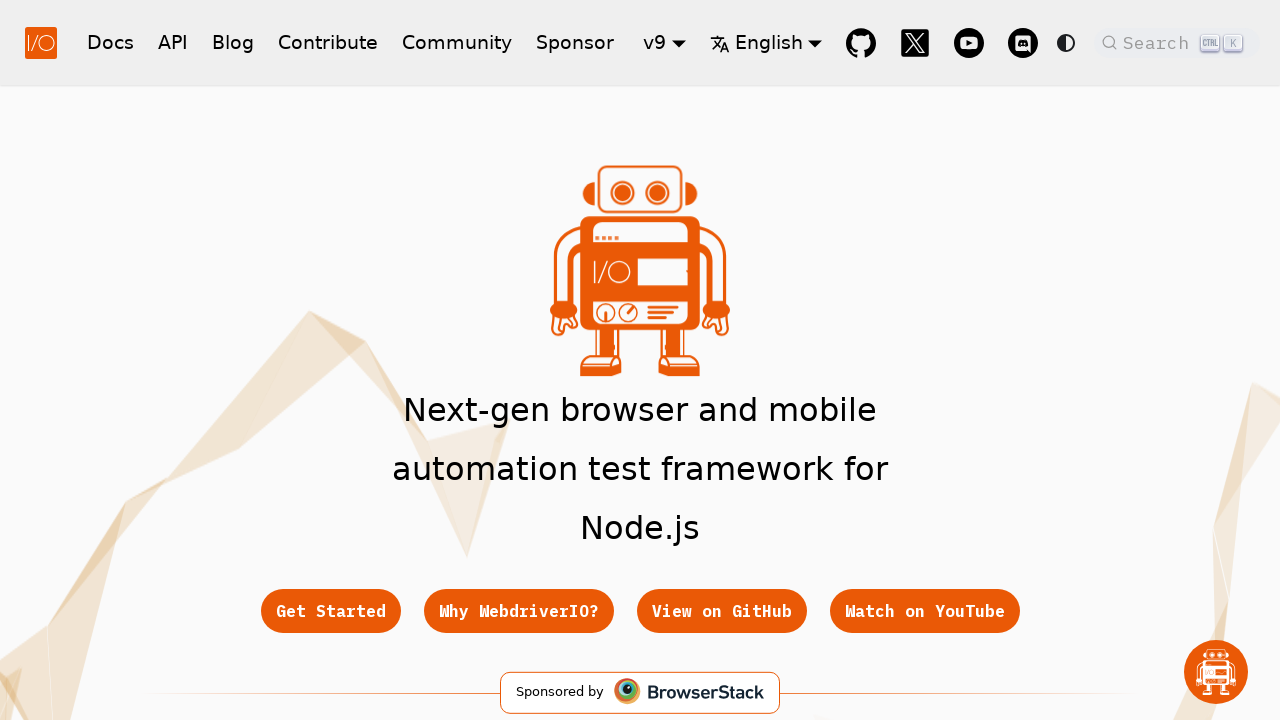

Scrolled footer element into view
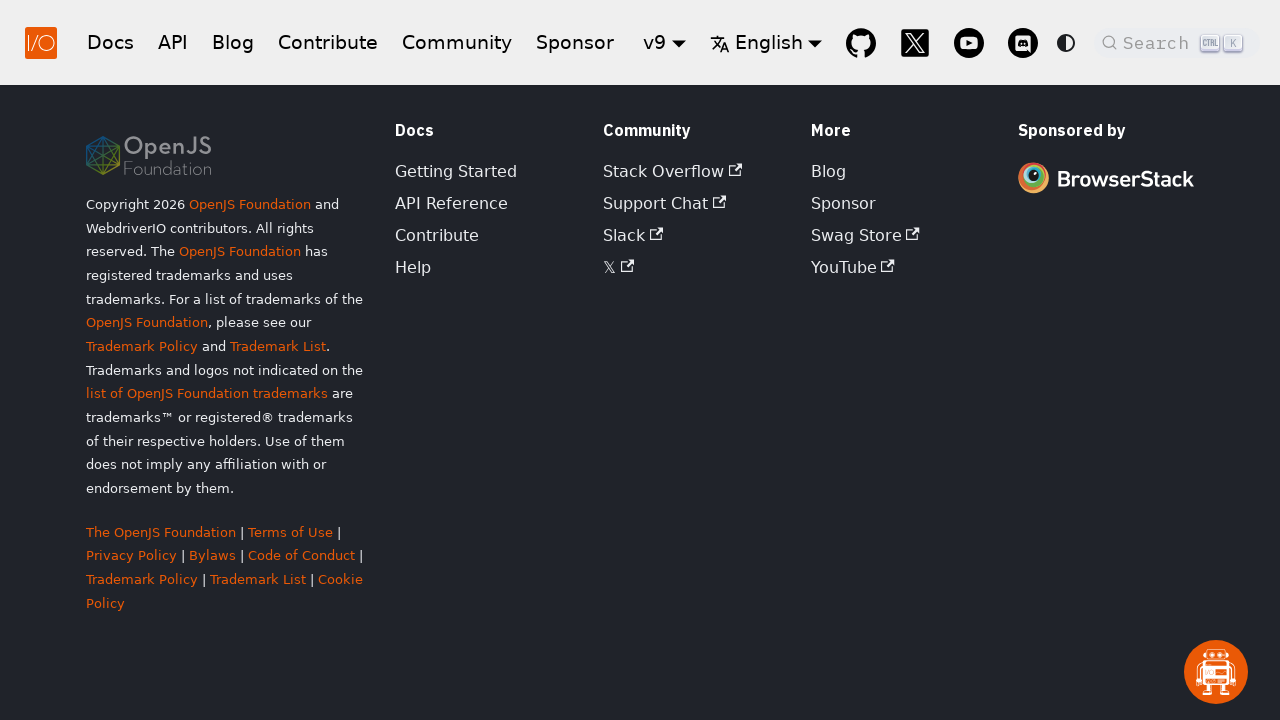

Evaluated scroll position after scrolling
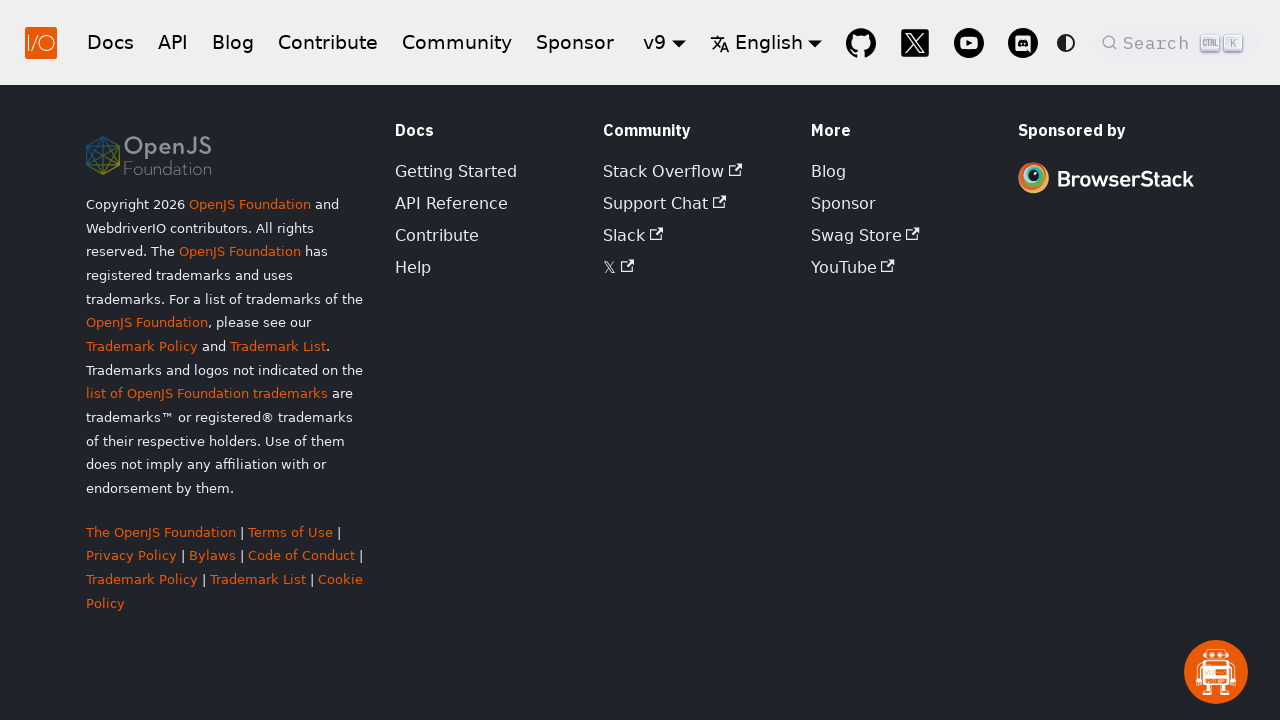

Verified page scrolled down (vertical scroll > 100)
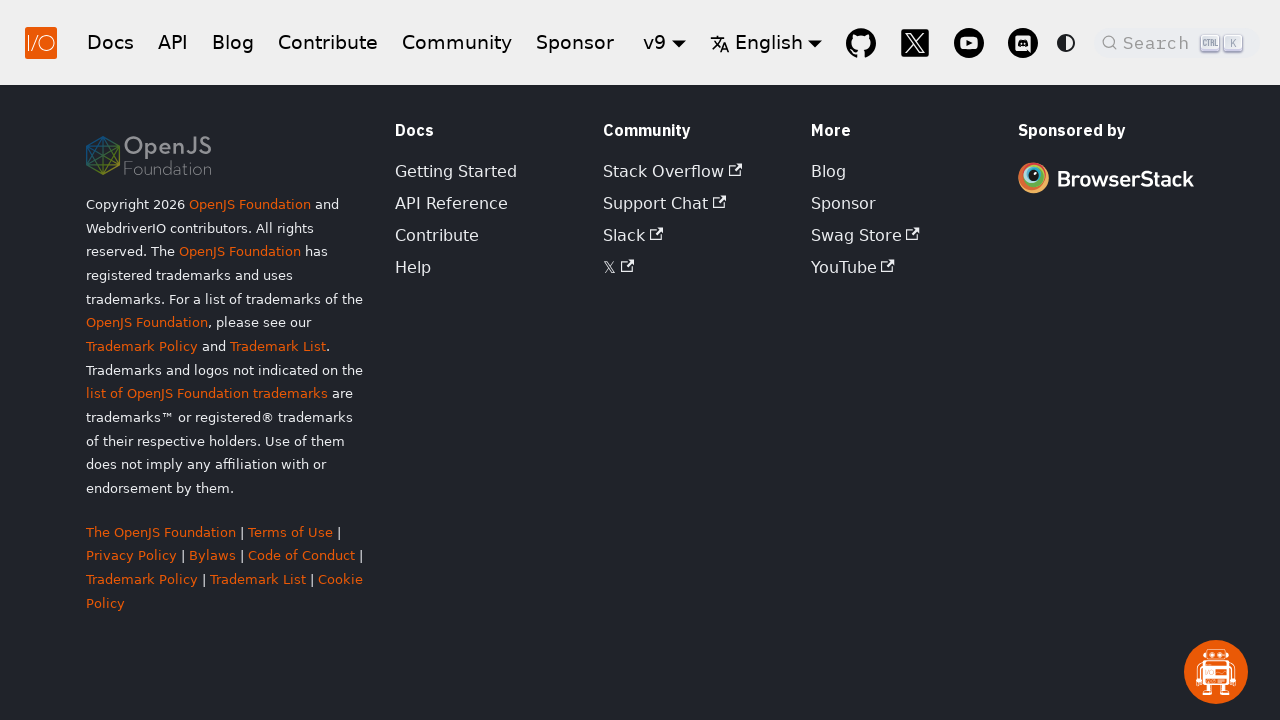

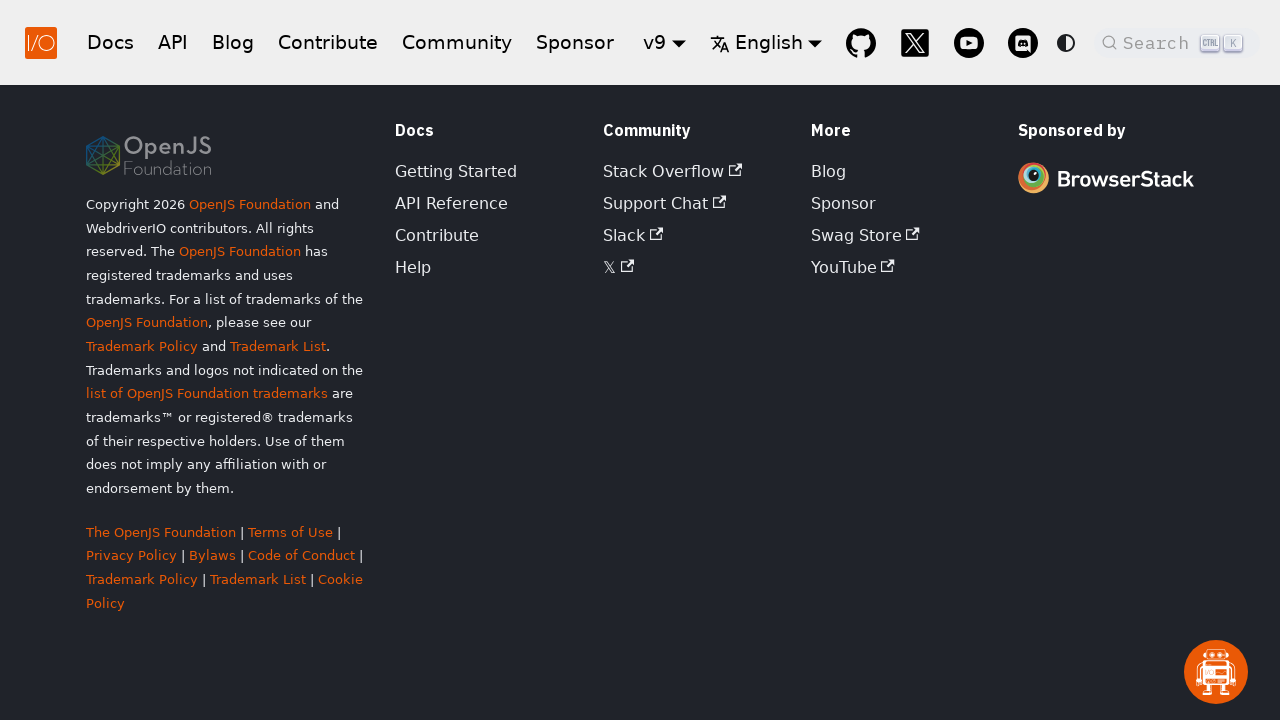